Navigates to Douban movie rankings page and scrolls down to load more content

Starting URL: https://movie.douban.com/typerank?type_name=剧情&type=11&interval_id=100:90&action=

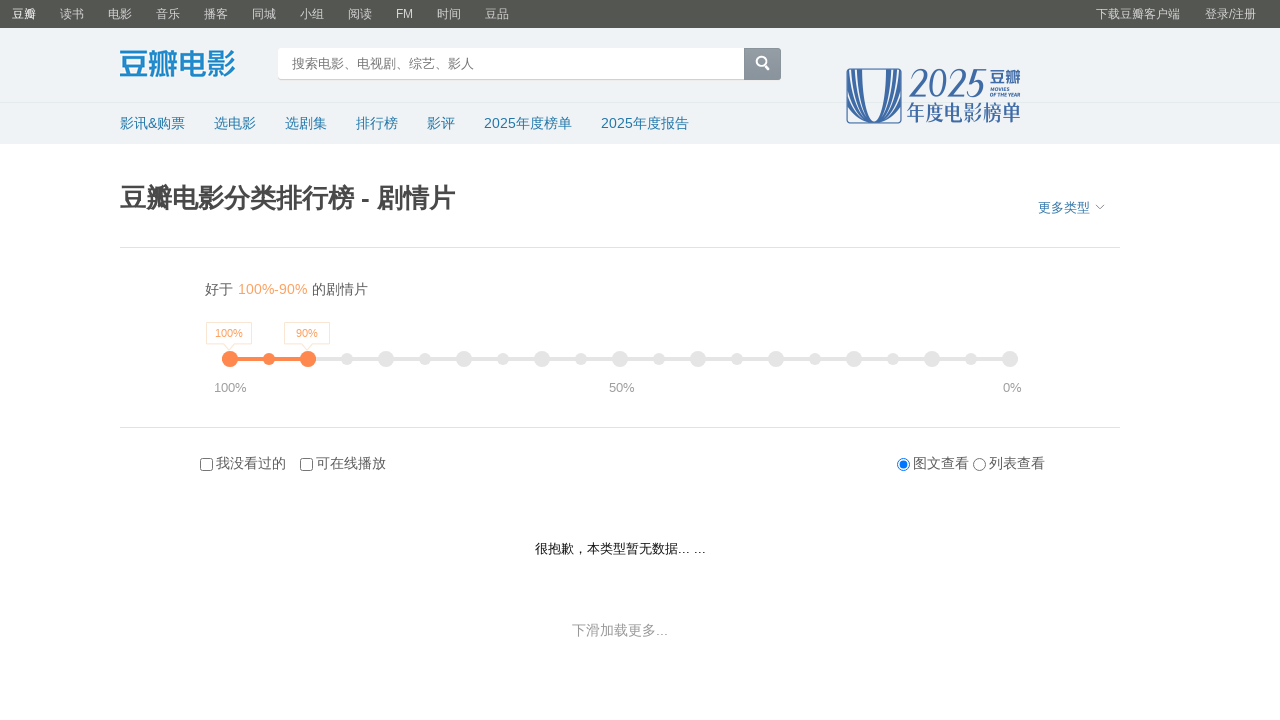

Navigated to Douban movie rankings page for drama films
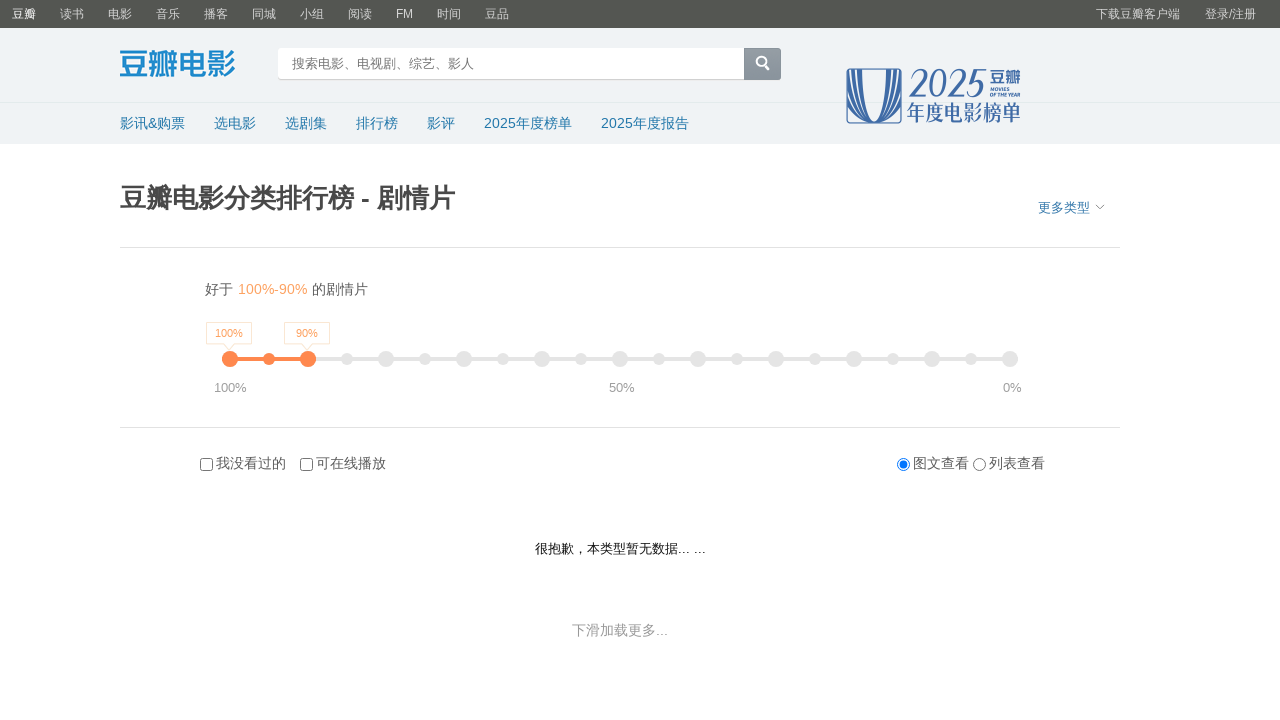

Scrolled down 10000 pixels to load more content
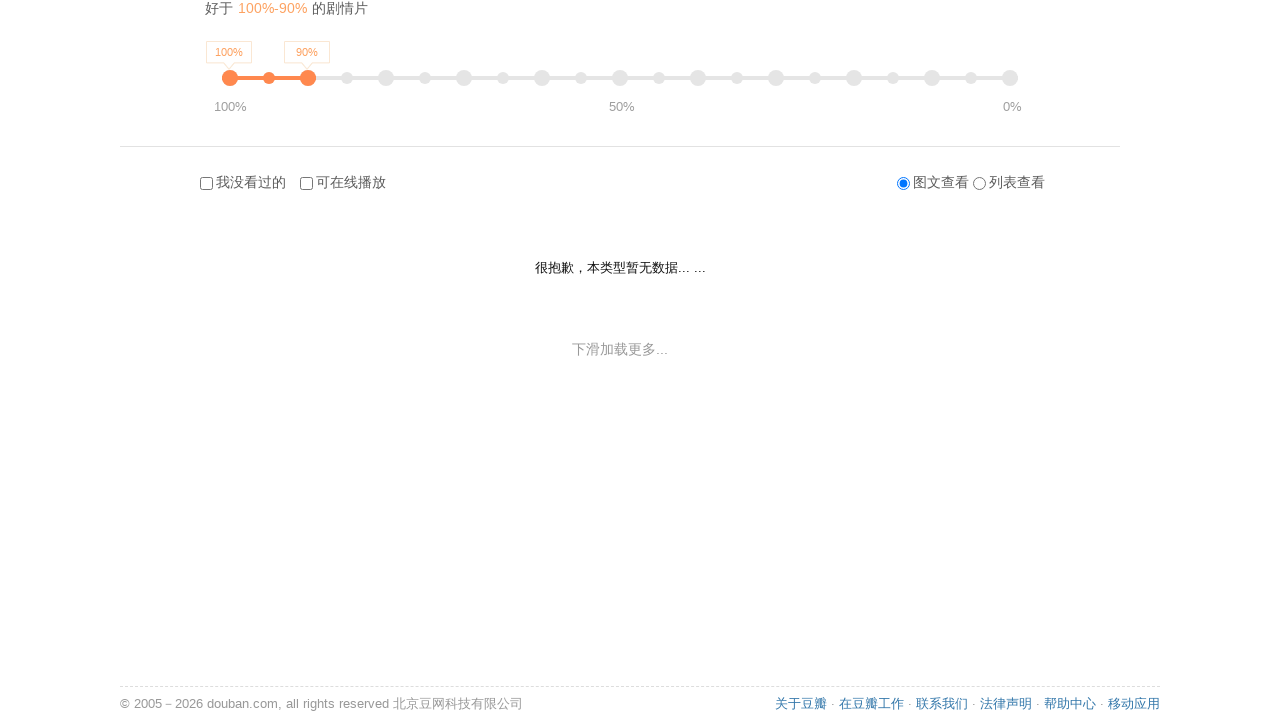

Waited 2 seconds for additional movie content to load
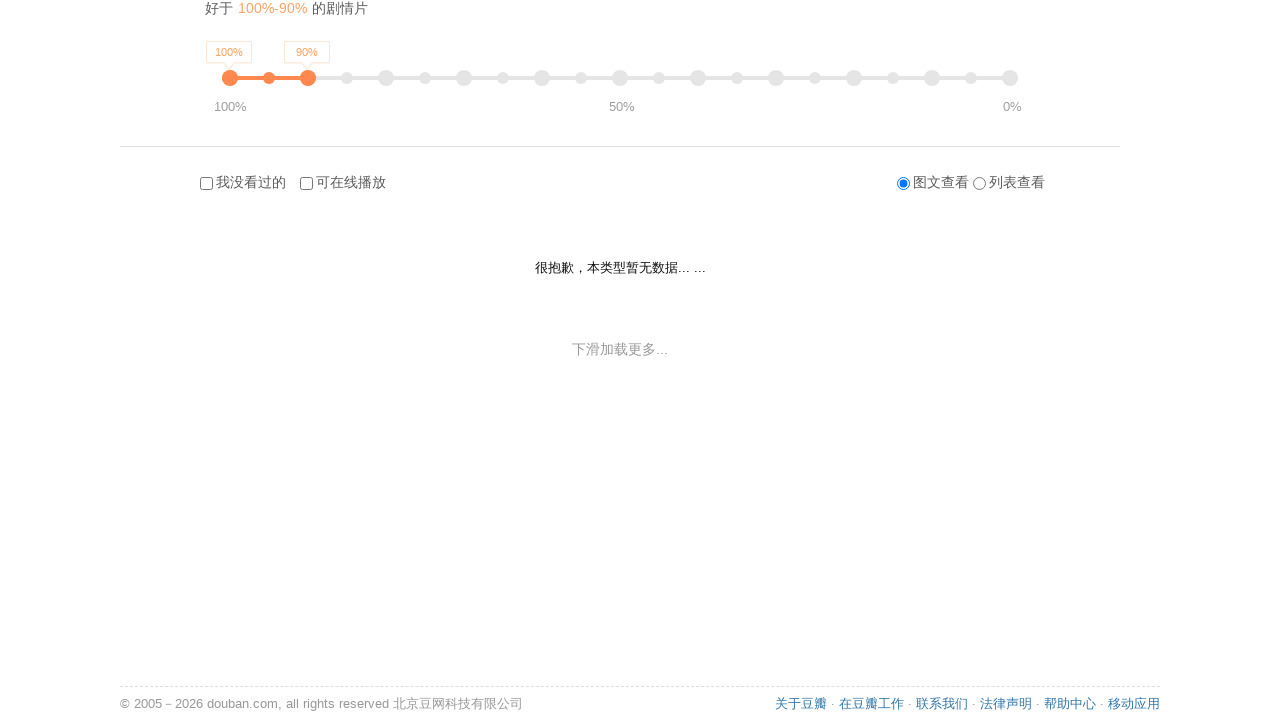

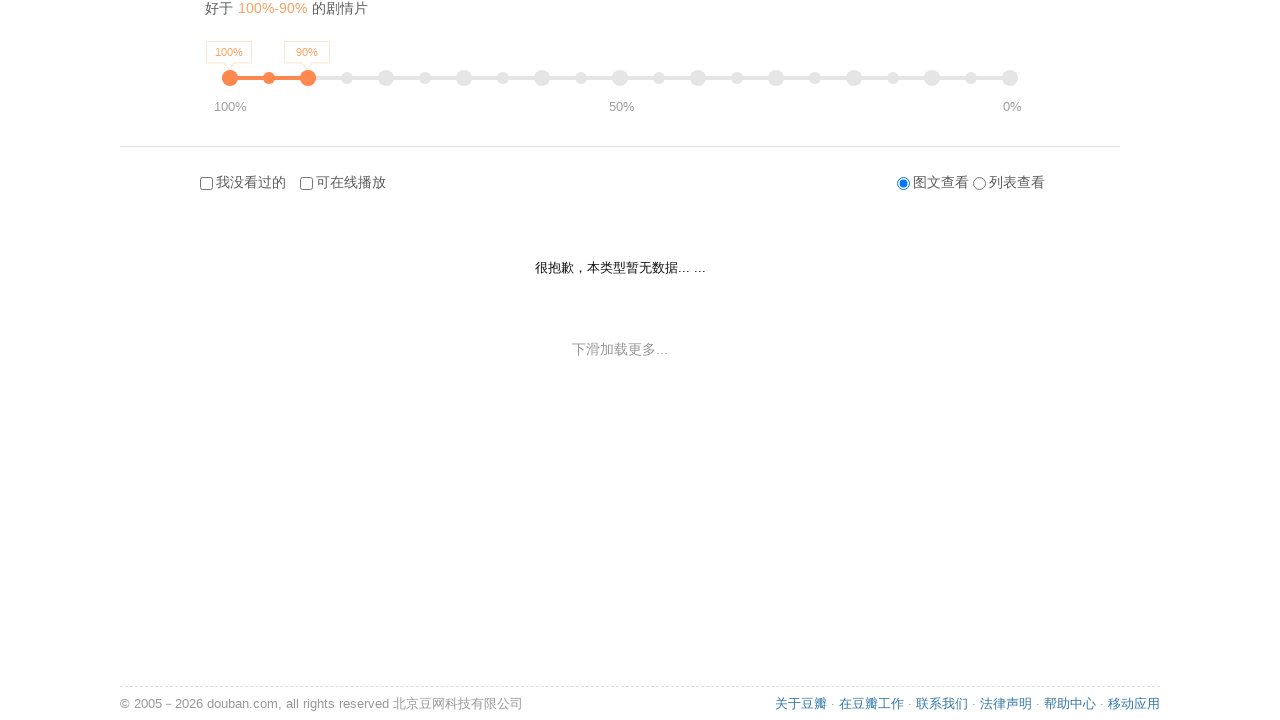